Tests the OpenCart demo site by navigating to it and verifying the page title is "Your Store" and the URL contains "opencart"

Starting URL: https://naveenautomationlabs.com/opencart/

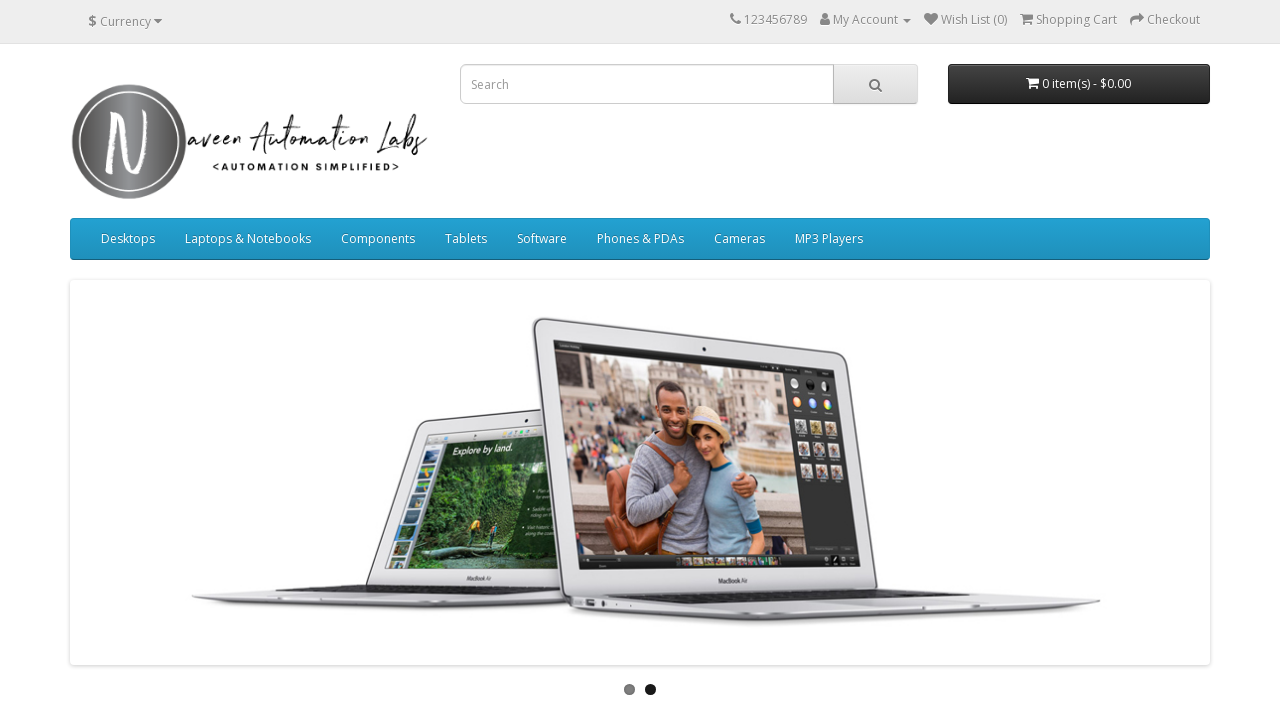

Waited for page to reach domcontentloaded state
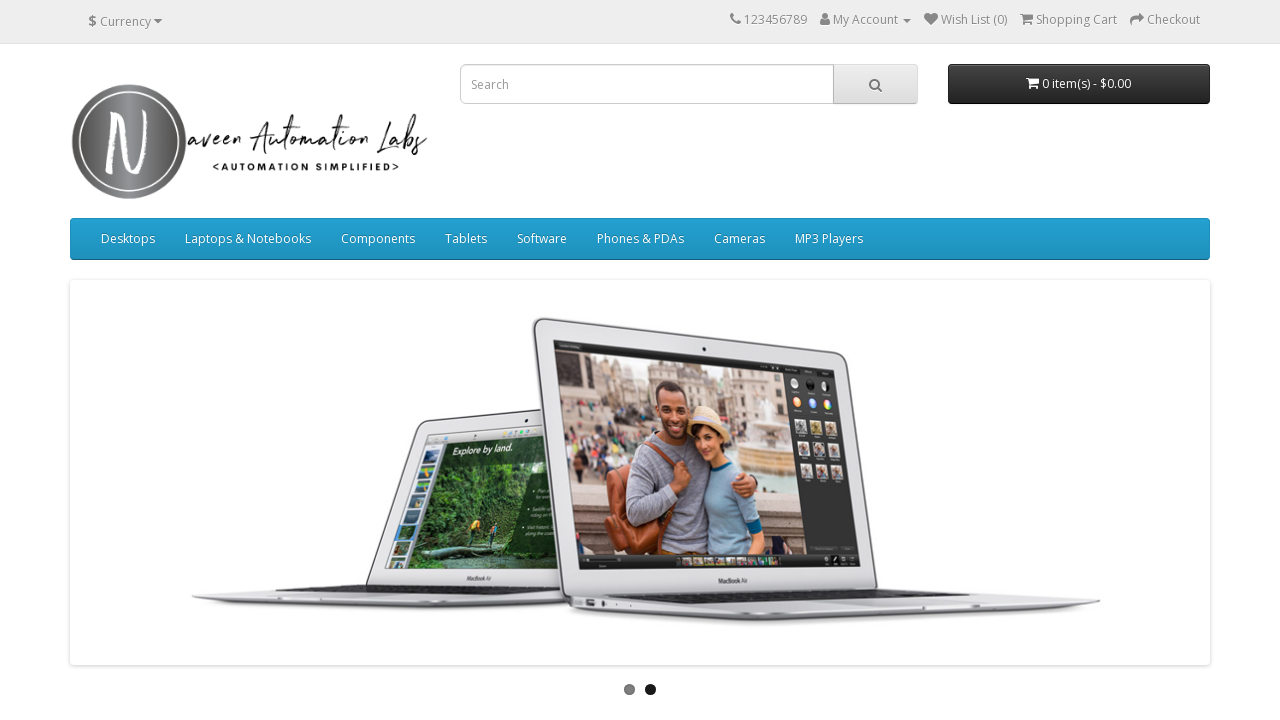

Retrieved page title
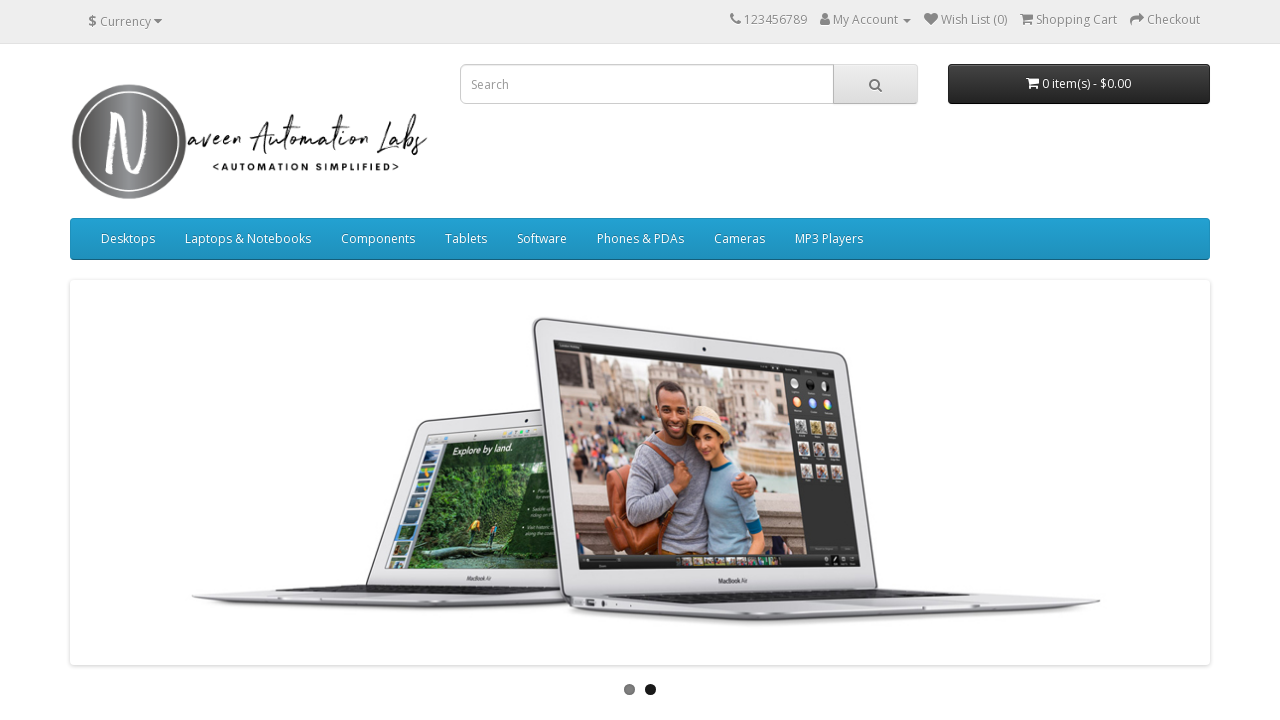

Verified page title is 'Your Store'
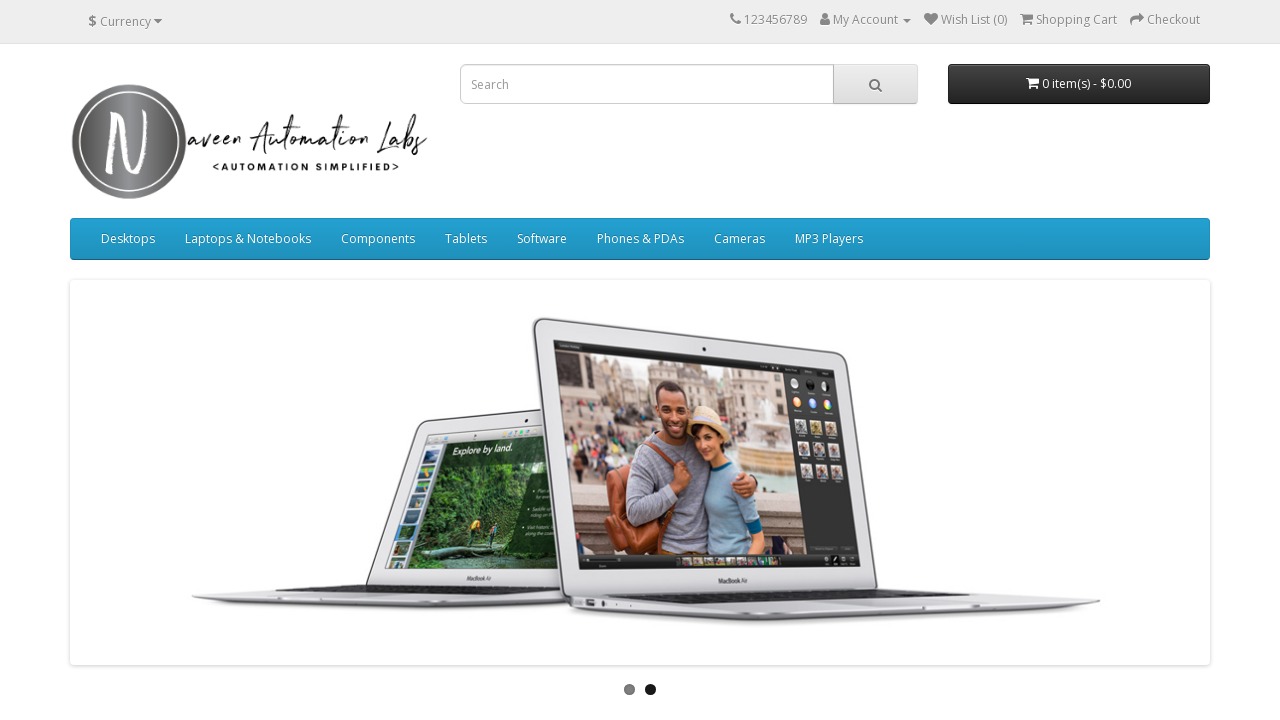

Retrieved current page URL
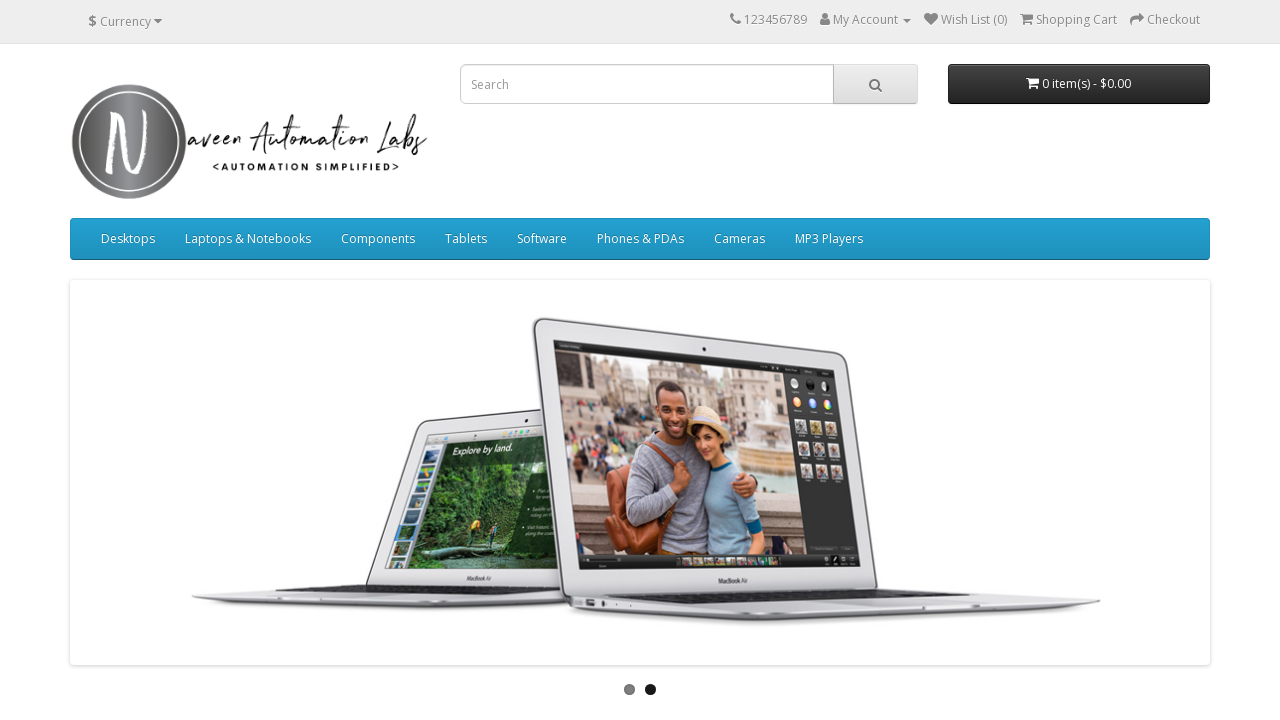

Verified URL contains 'opencart'
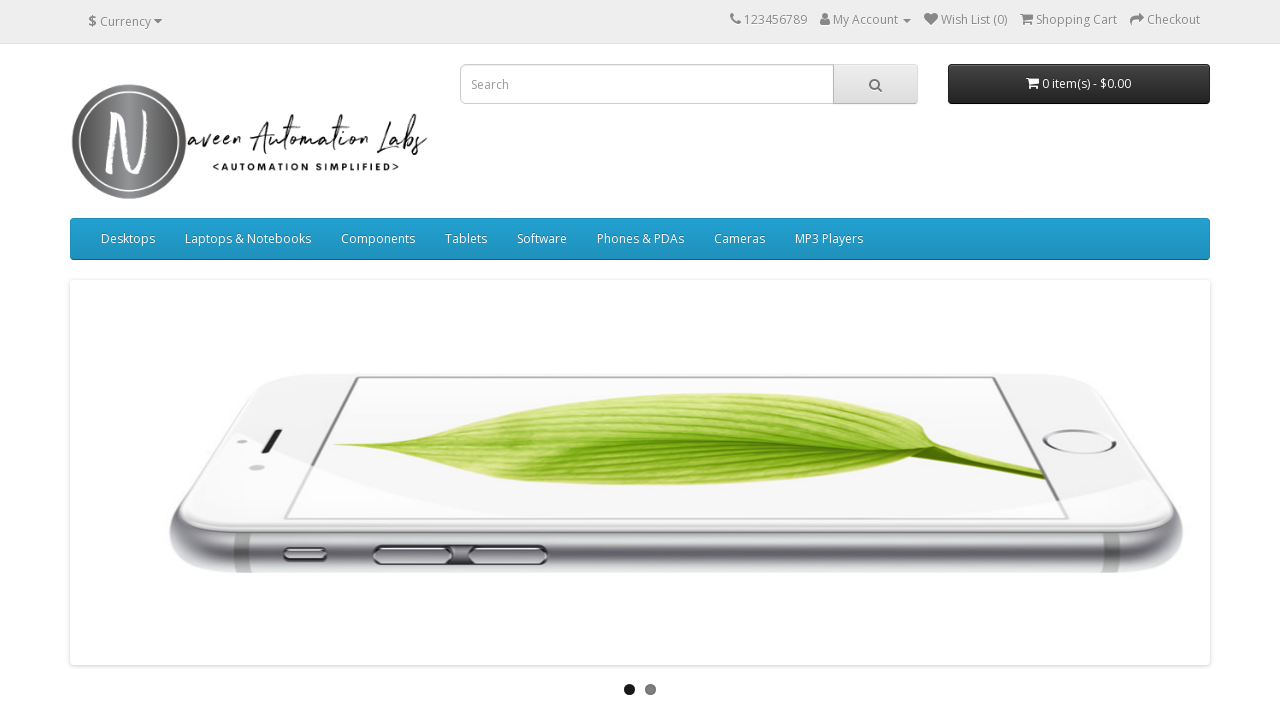

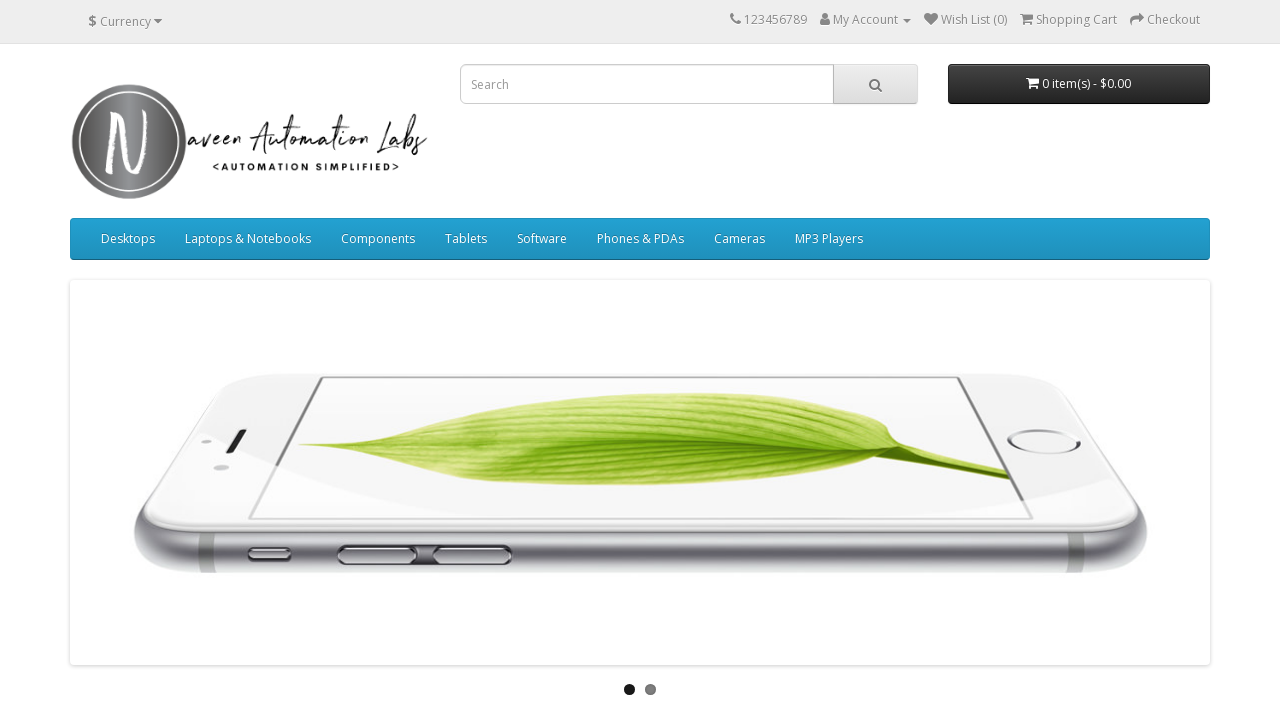